Tests a math challenge form by reading a value from the page, calculating log(abs(12*sin(x))), filling in the answer, checking required checkboxes, and submitting the form.

Starting URL: http://suninjuly.github.io/math.html

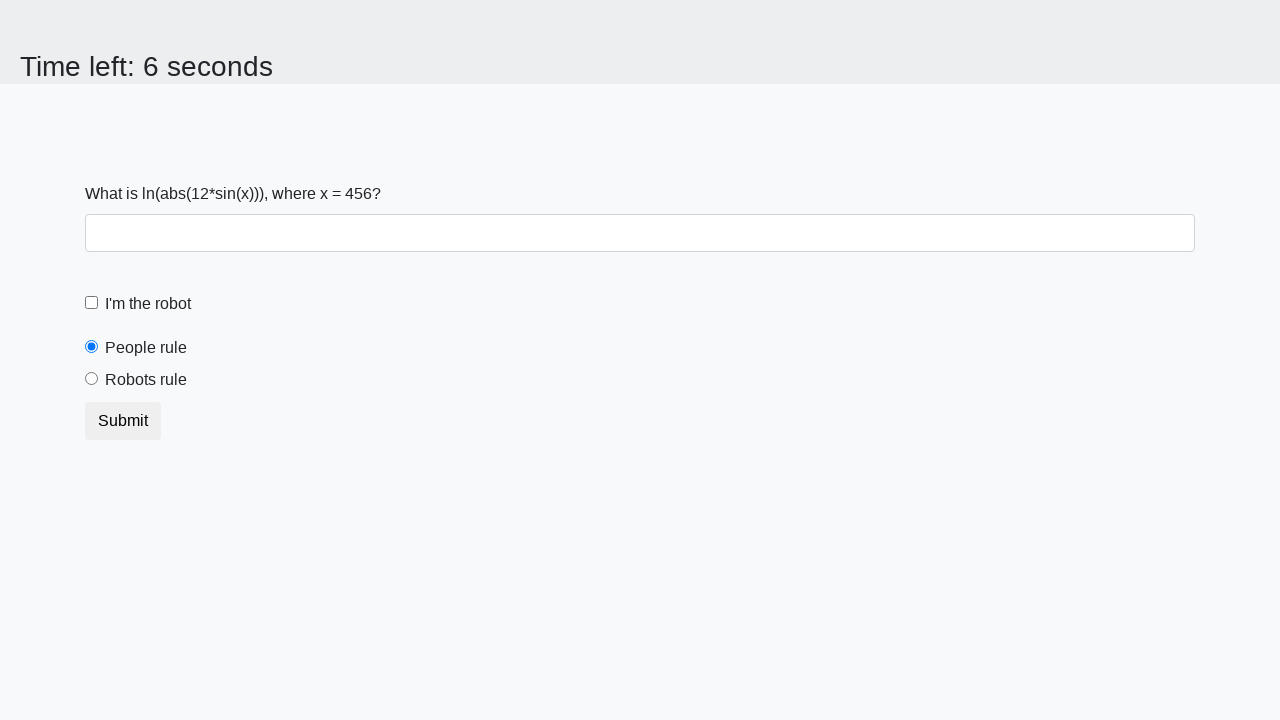

Read x value from input_value element
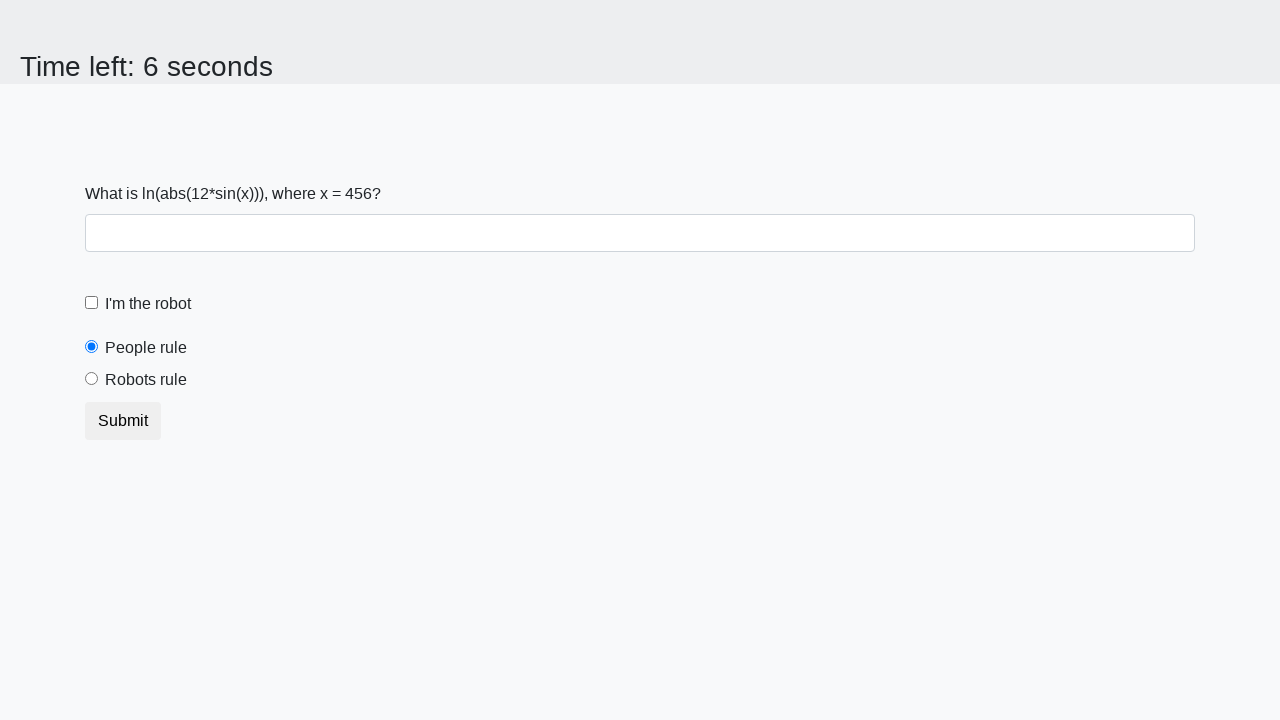

Calculated answer: log(abs(12*sin(x)))
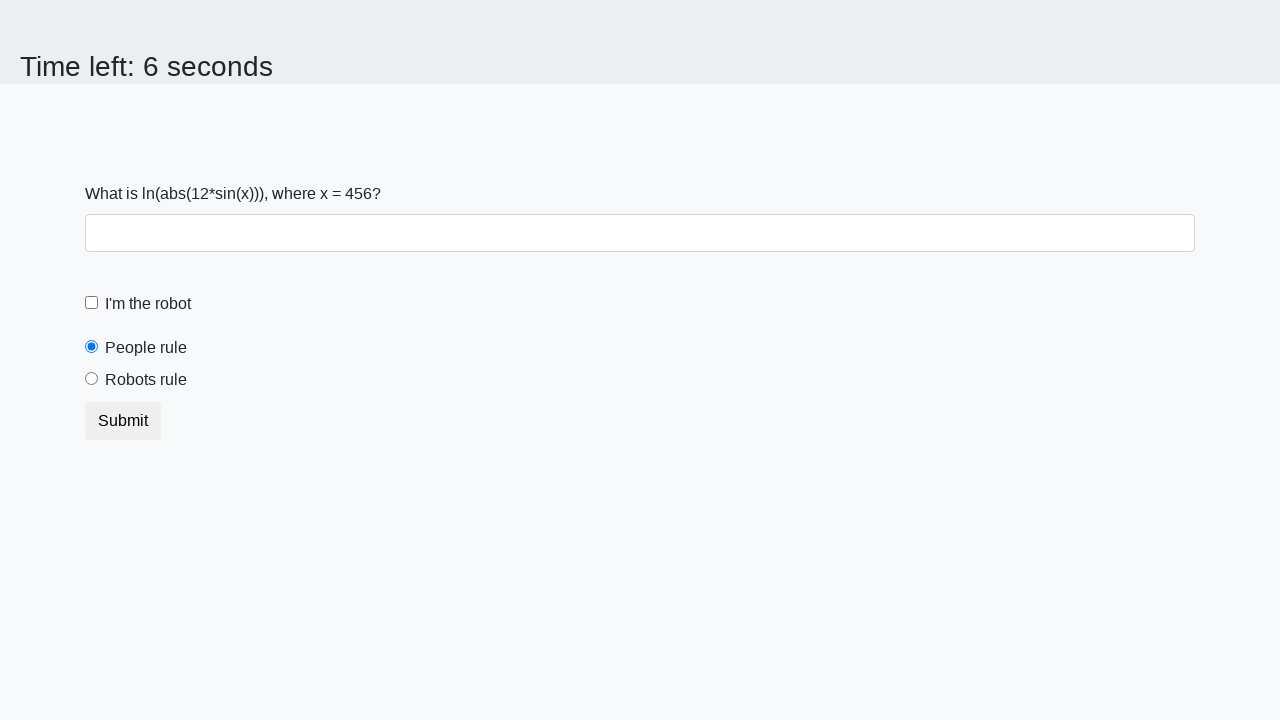

Filled answer field with calculated value on input#answer
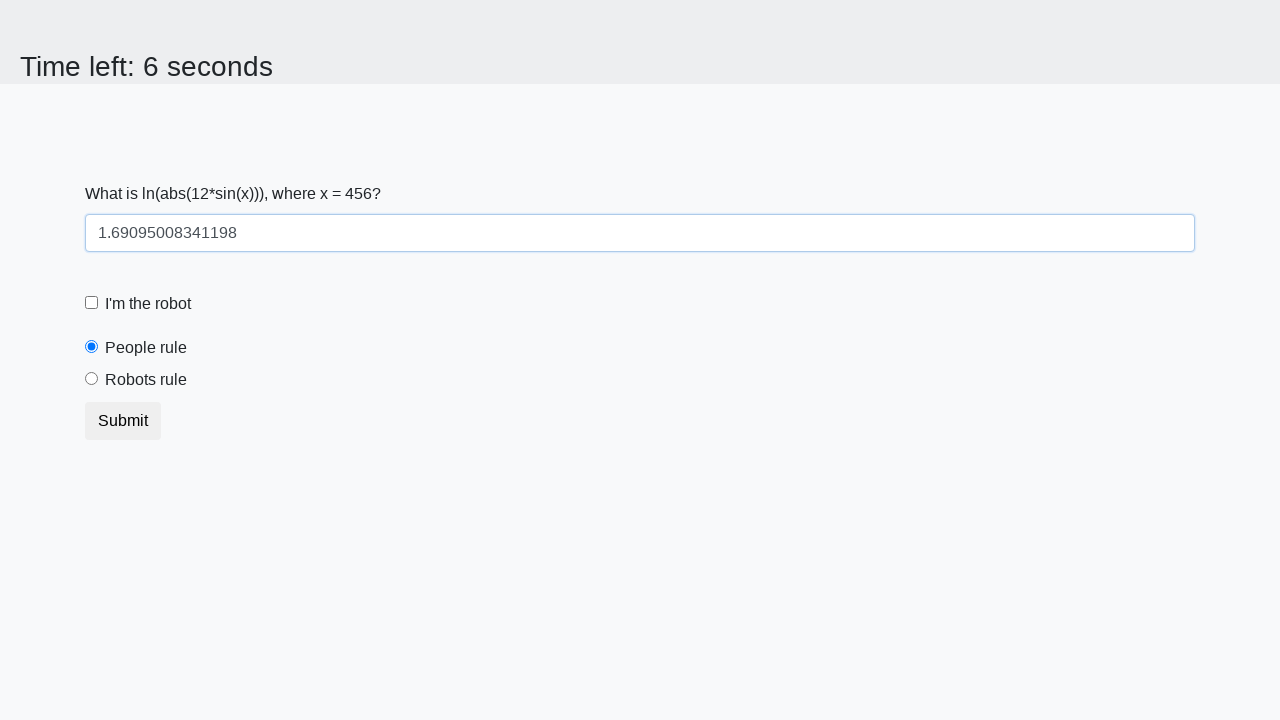

Clicked robot checkbox at (92, 303) on input#robotCheckbox
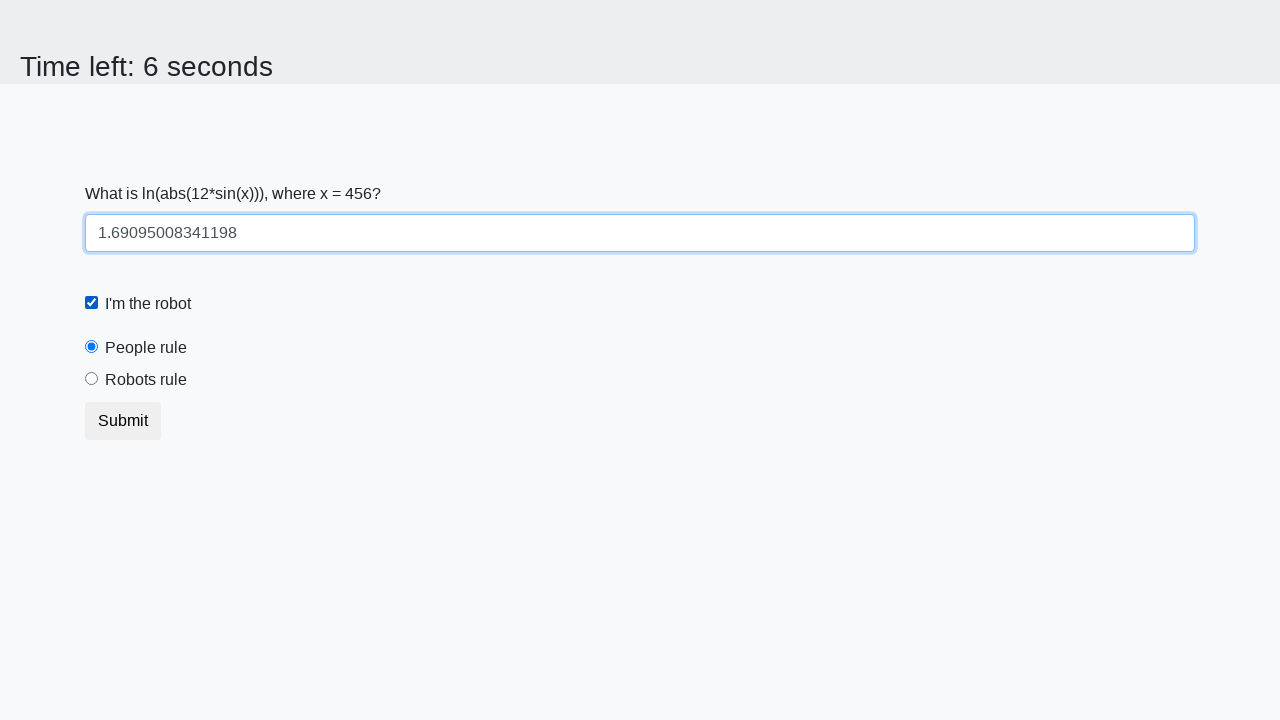

Clicked robots rule radio button at (92, 379) on input#robotsRule
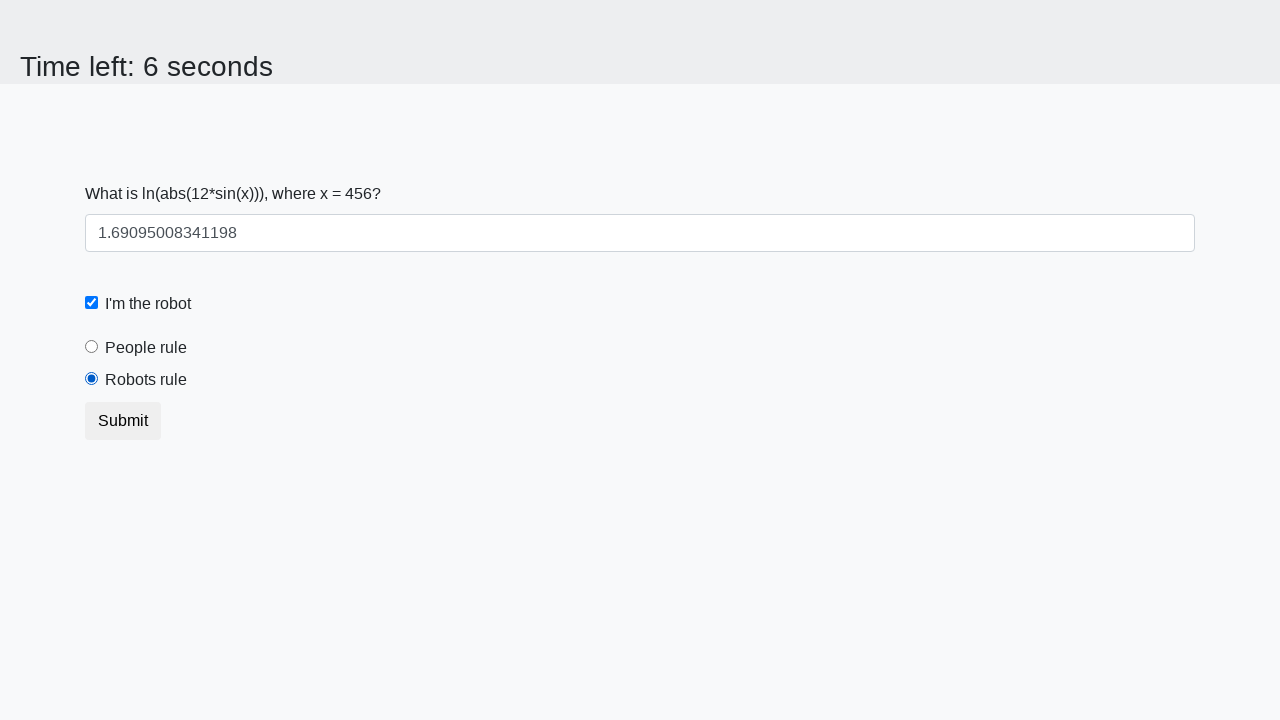

Clicked submit button to submit the form at (123, 421) on button:has-text('Submit')
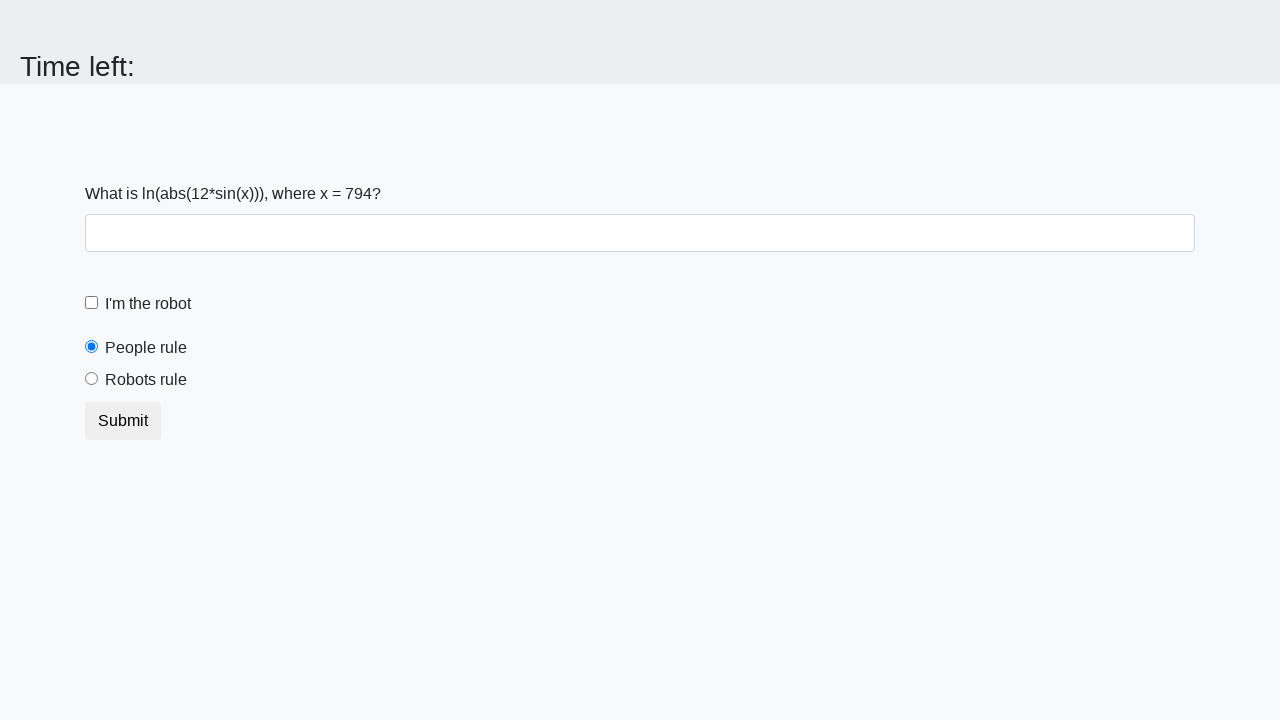

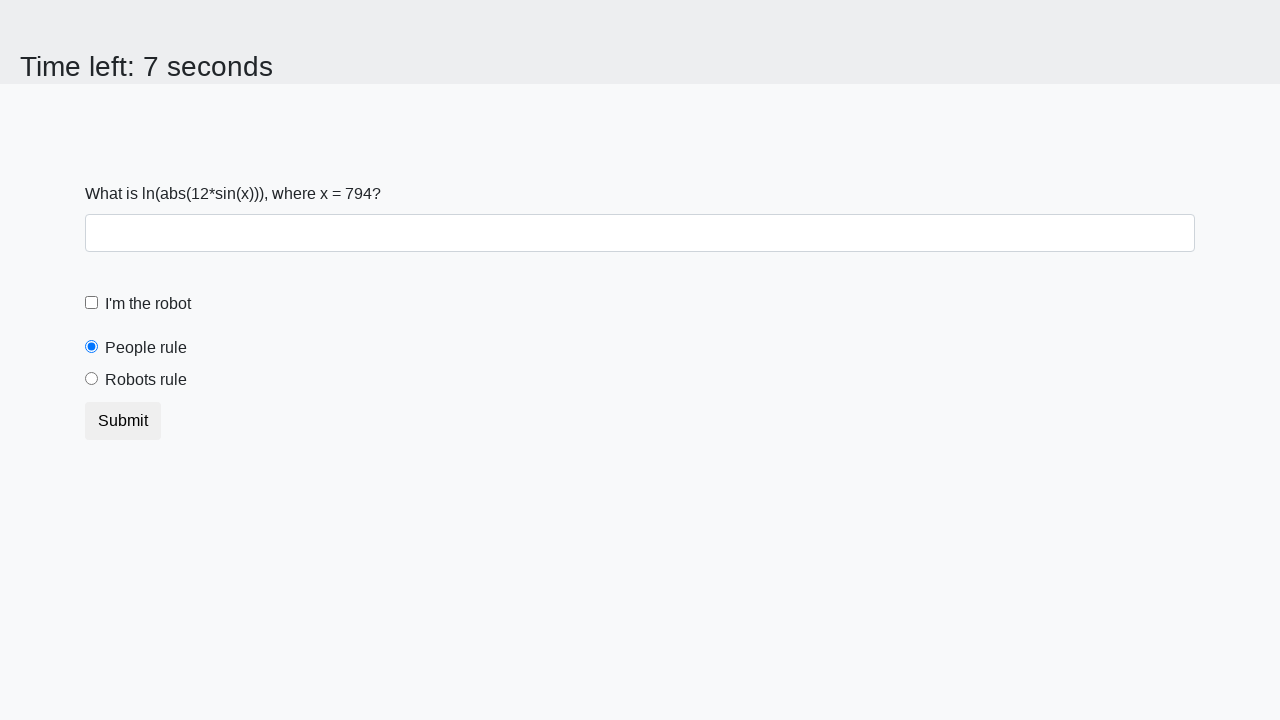